Tests checkbox interaction by locating checkboxes and clicking the first one

Starting URL: http://the-internet.herokuapp.com/checkboxes

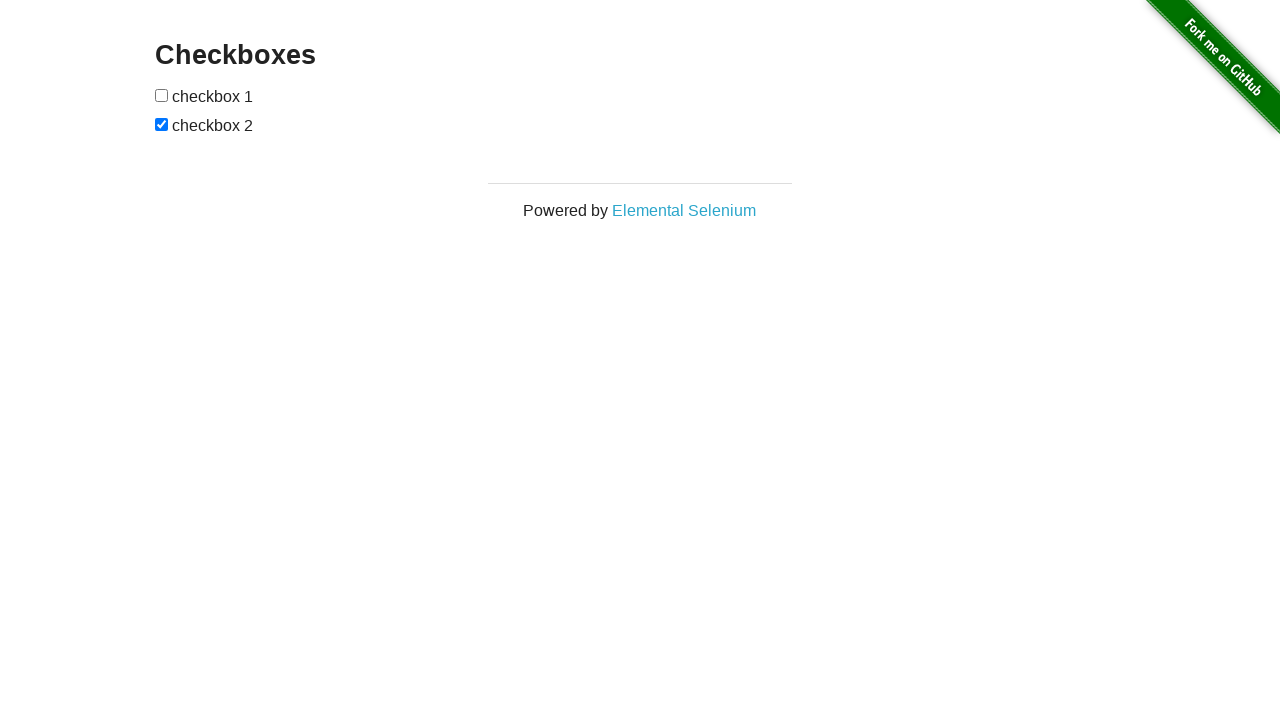

Navigated to checkboxes page
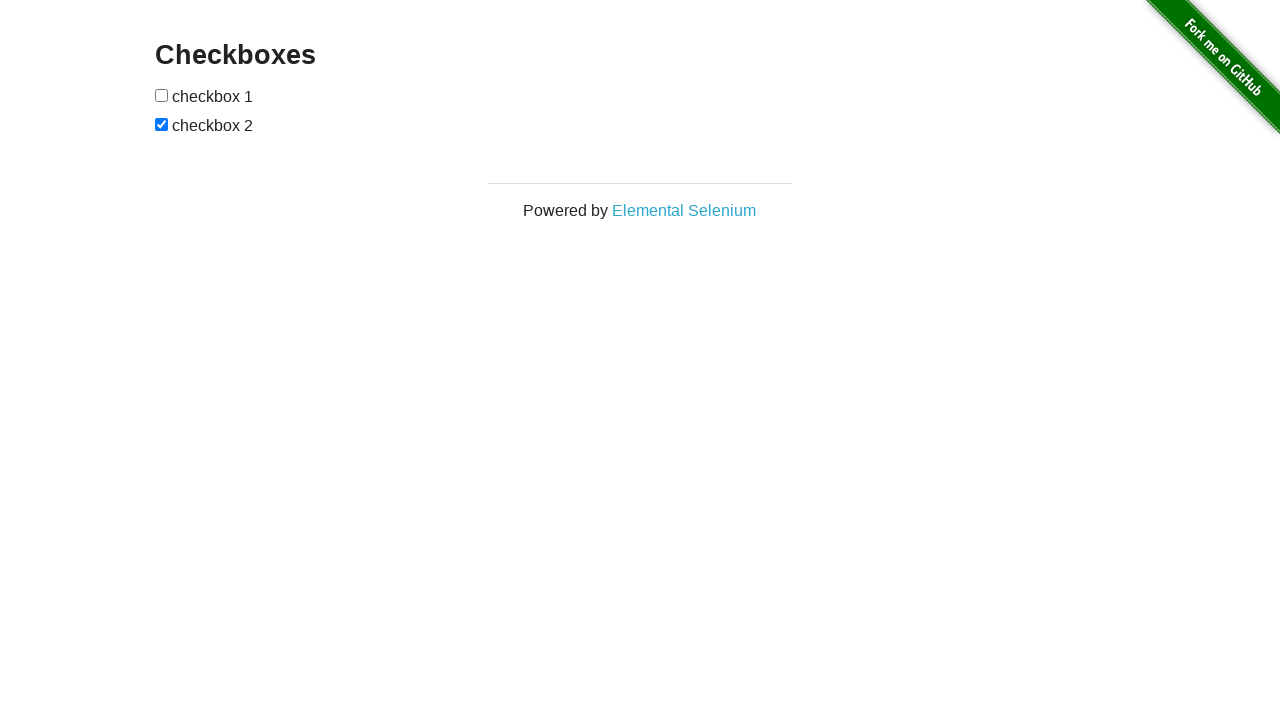

Clicked the first checkbox at (162, 95) on input[type='checkbox']:first-of-type
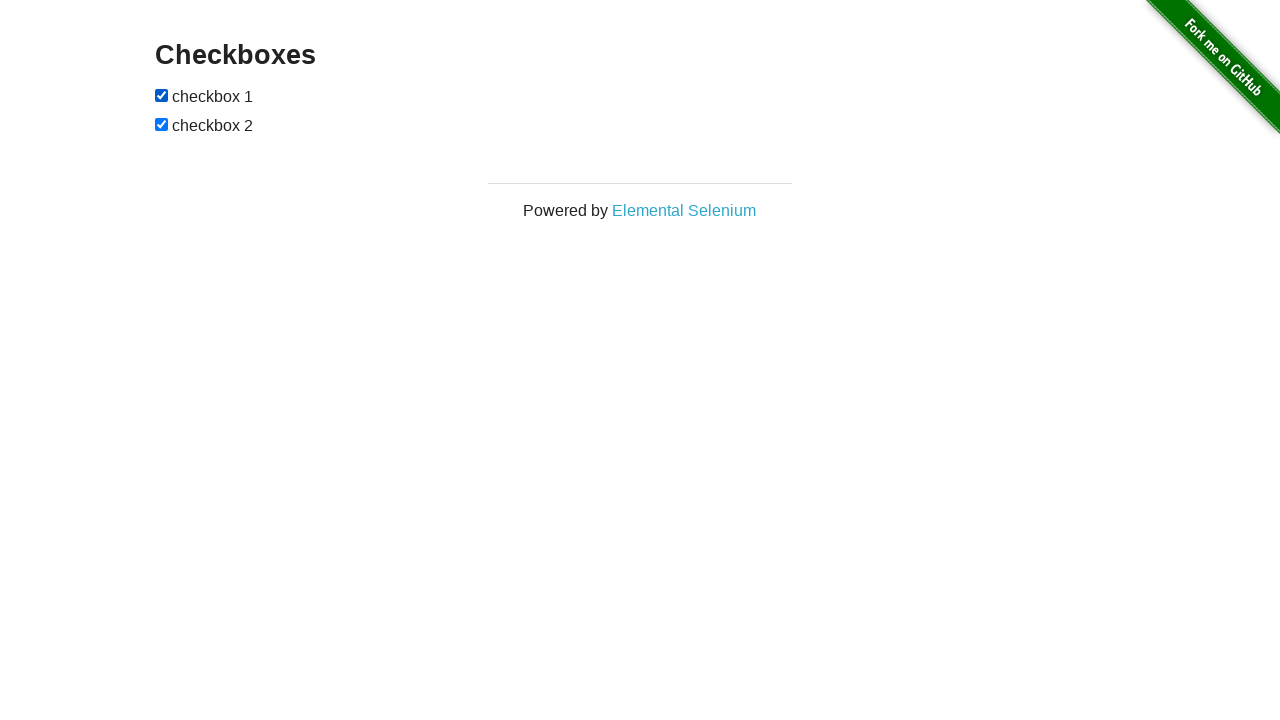

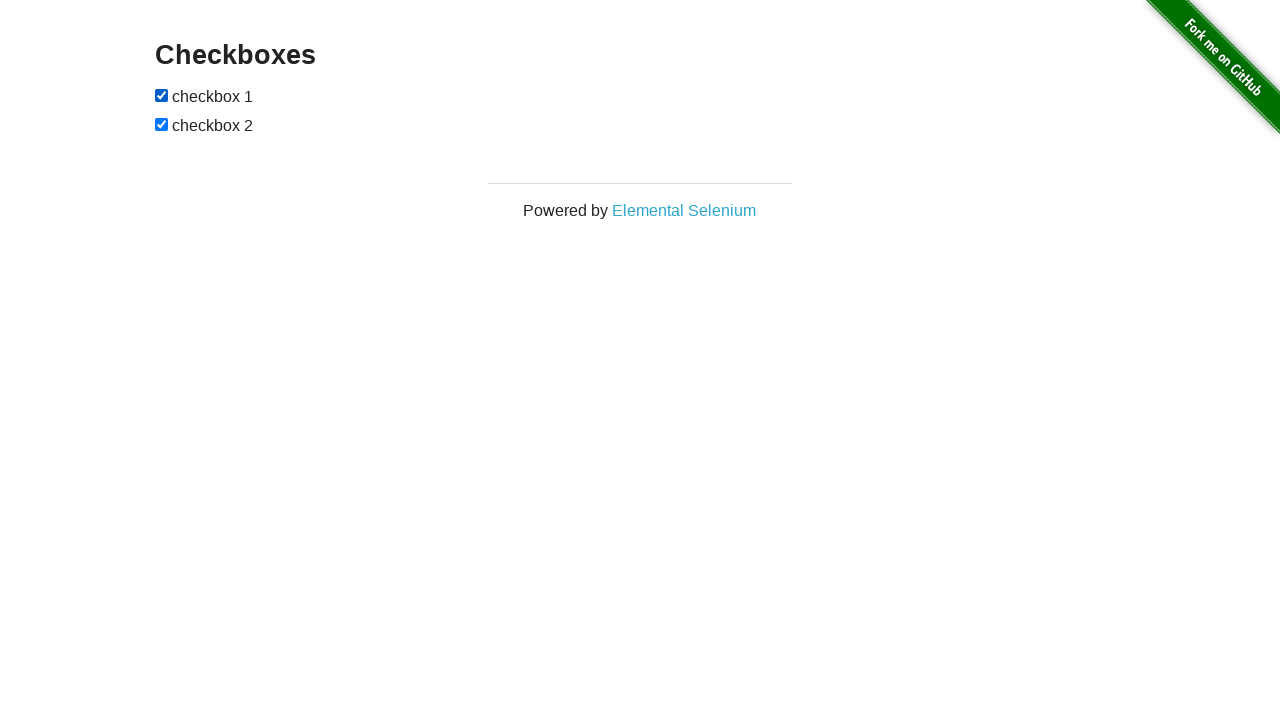